Tests search with no results by typing "radis" and verifying 0 cards are displayed

Starting URL: https://labasse.github.io/fruits/

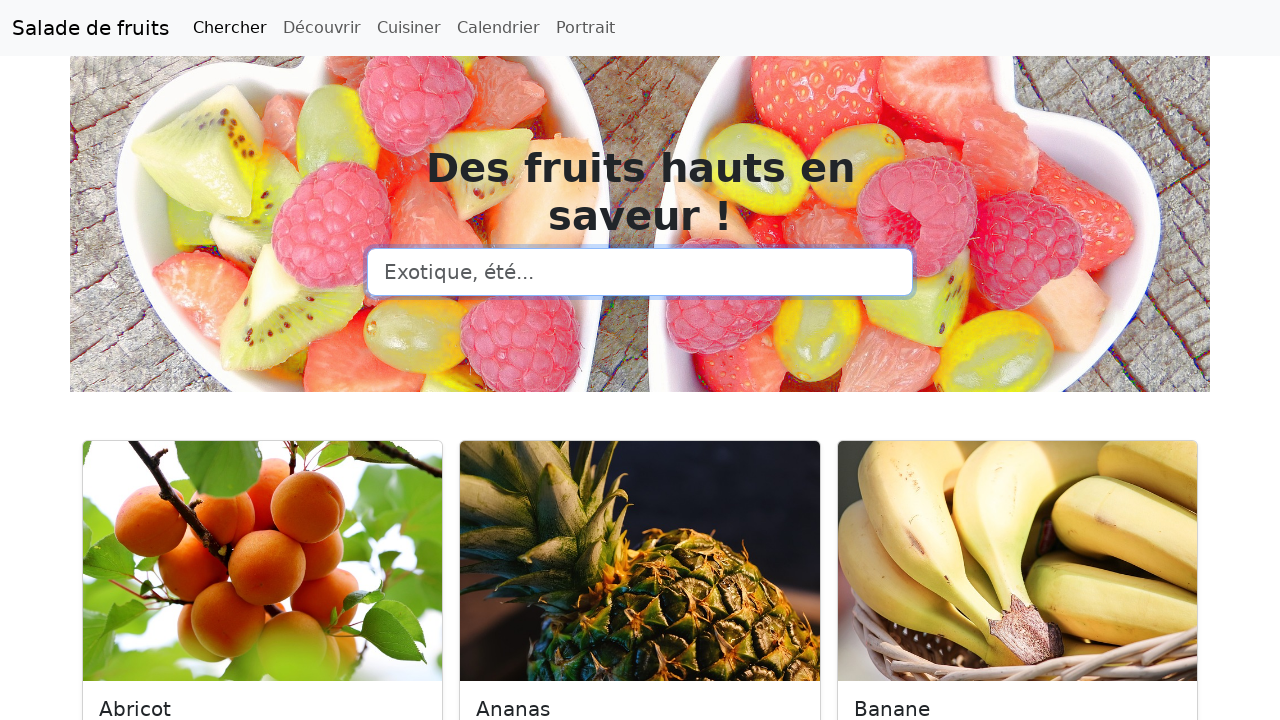

Clicked on search input field at (640, 272) on input[type=search]
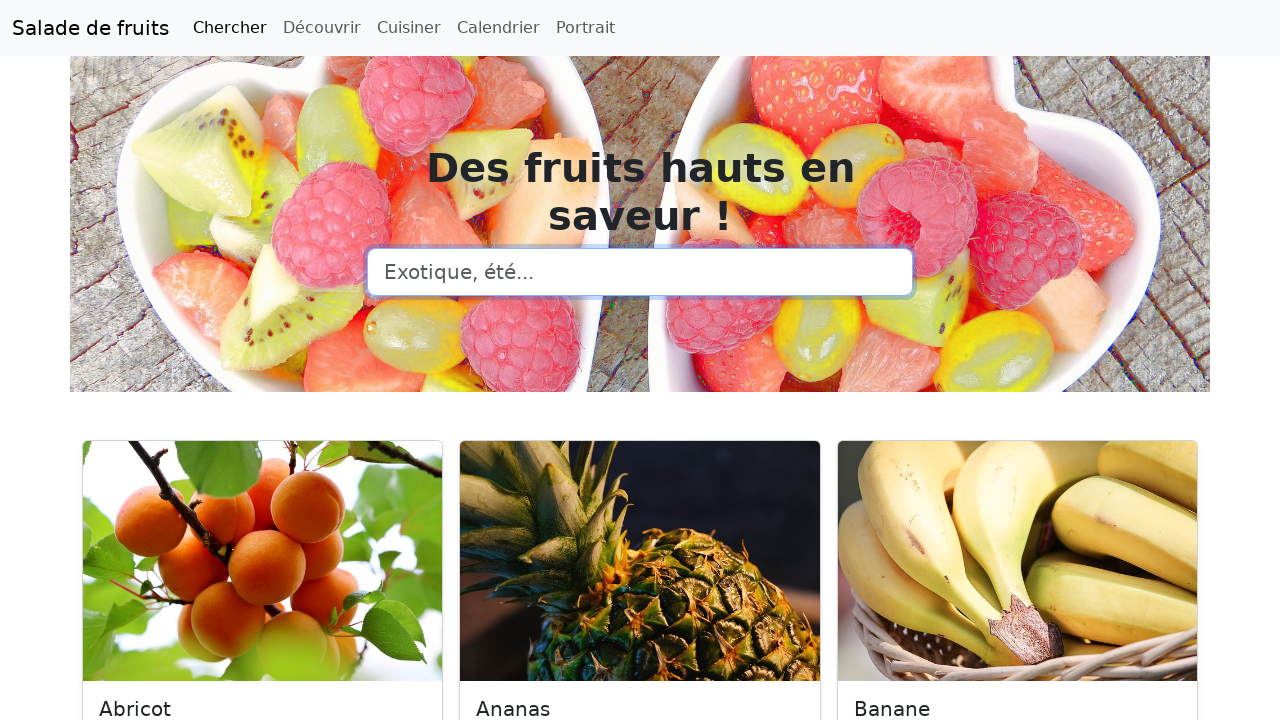

Typed 'radis' in search field on input[type=search]
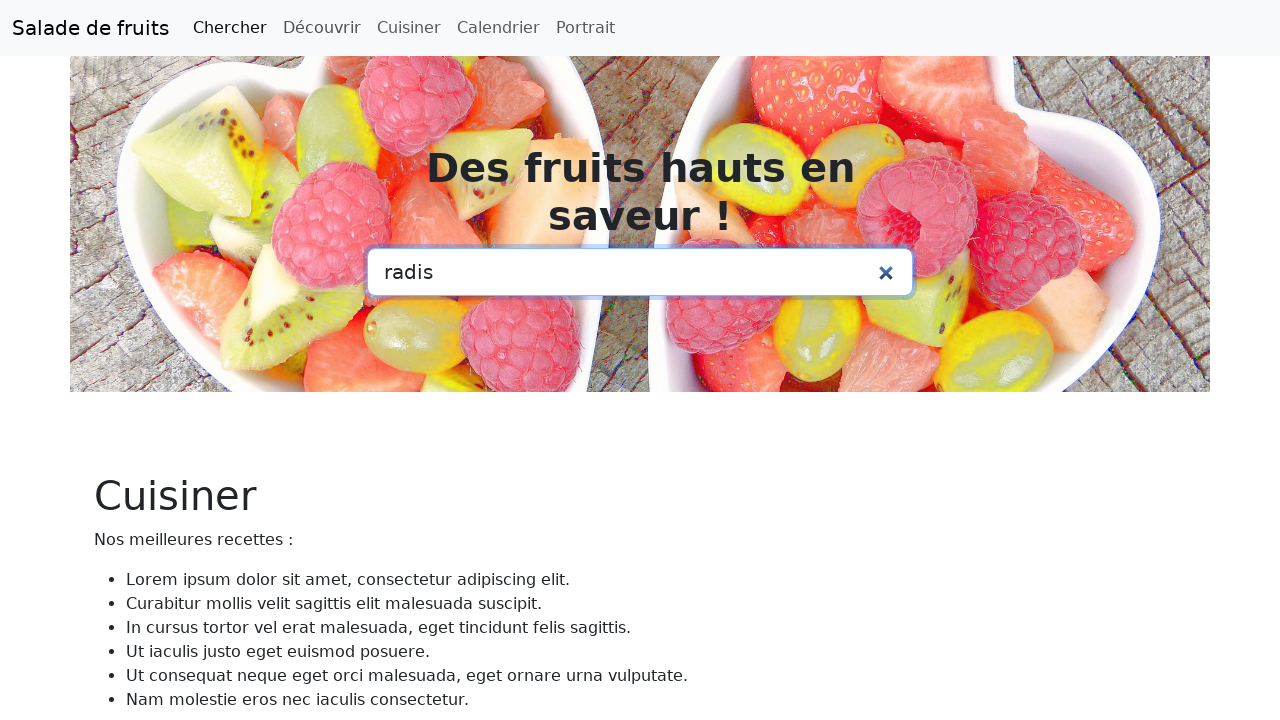

Waited for search to complete with 0 results
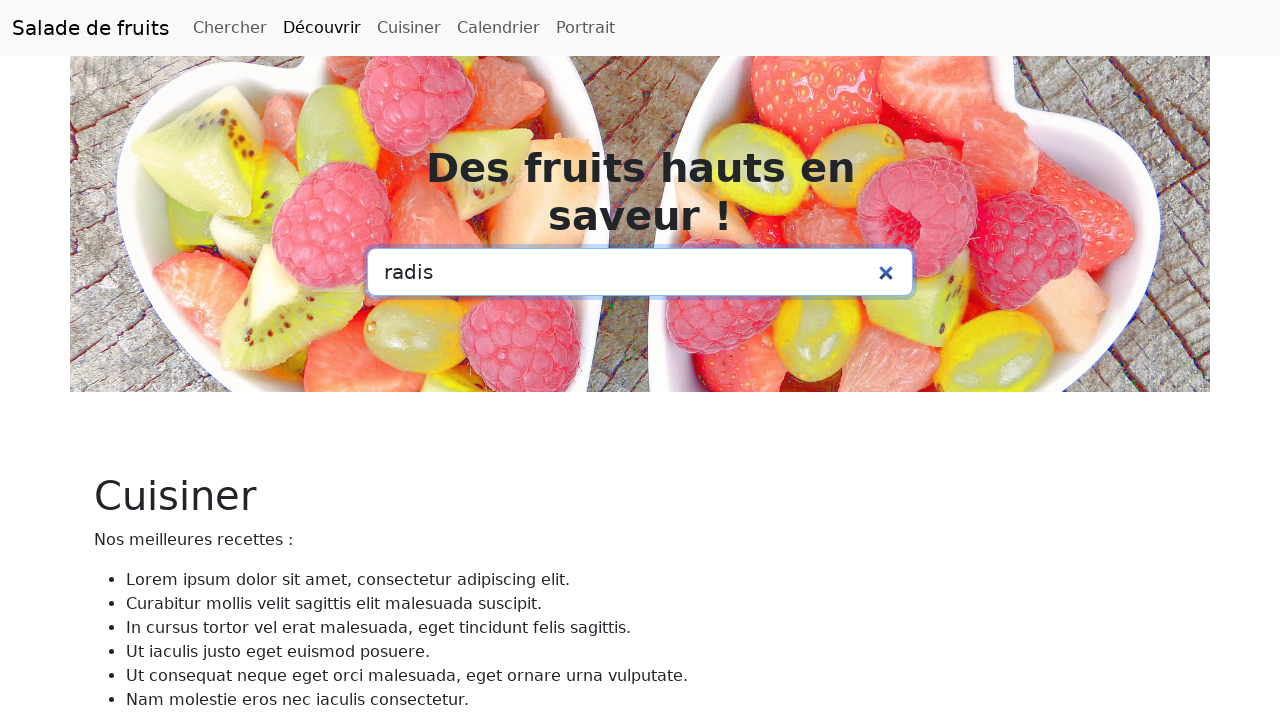

Located all card elements
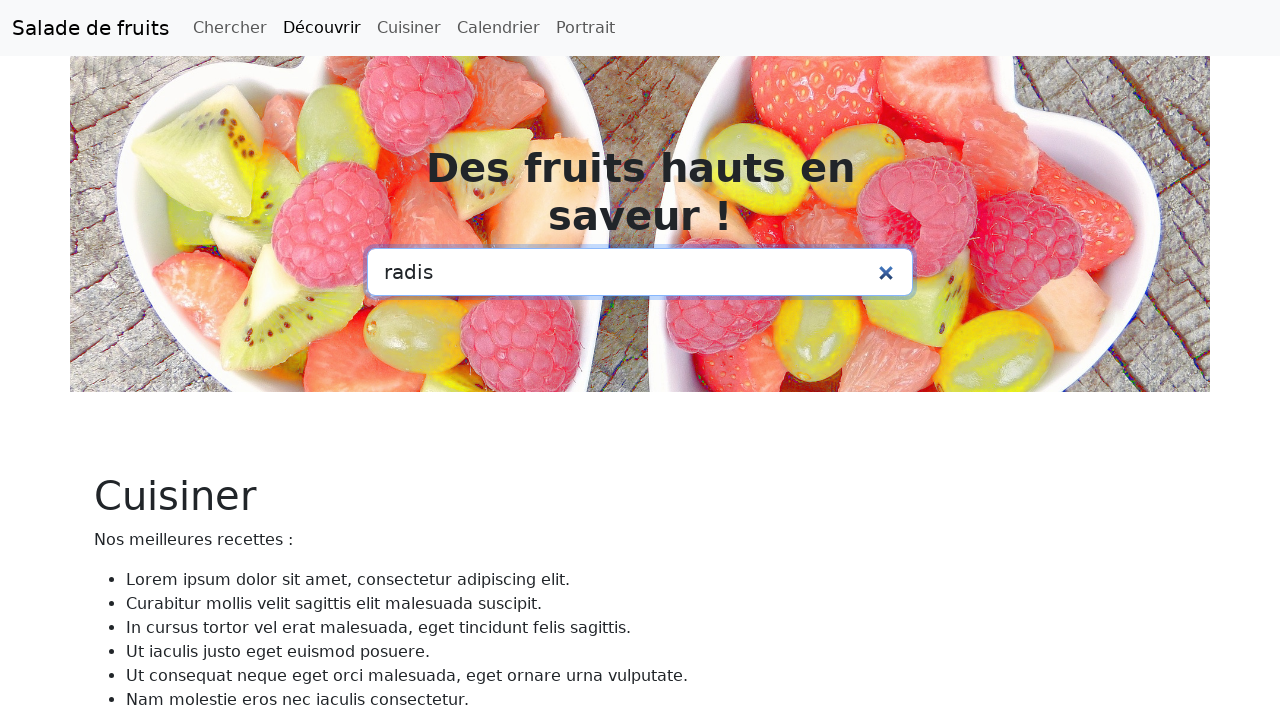

Verified that 0 cards are displayed (search was unsuccessful)
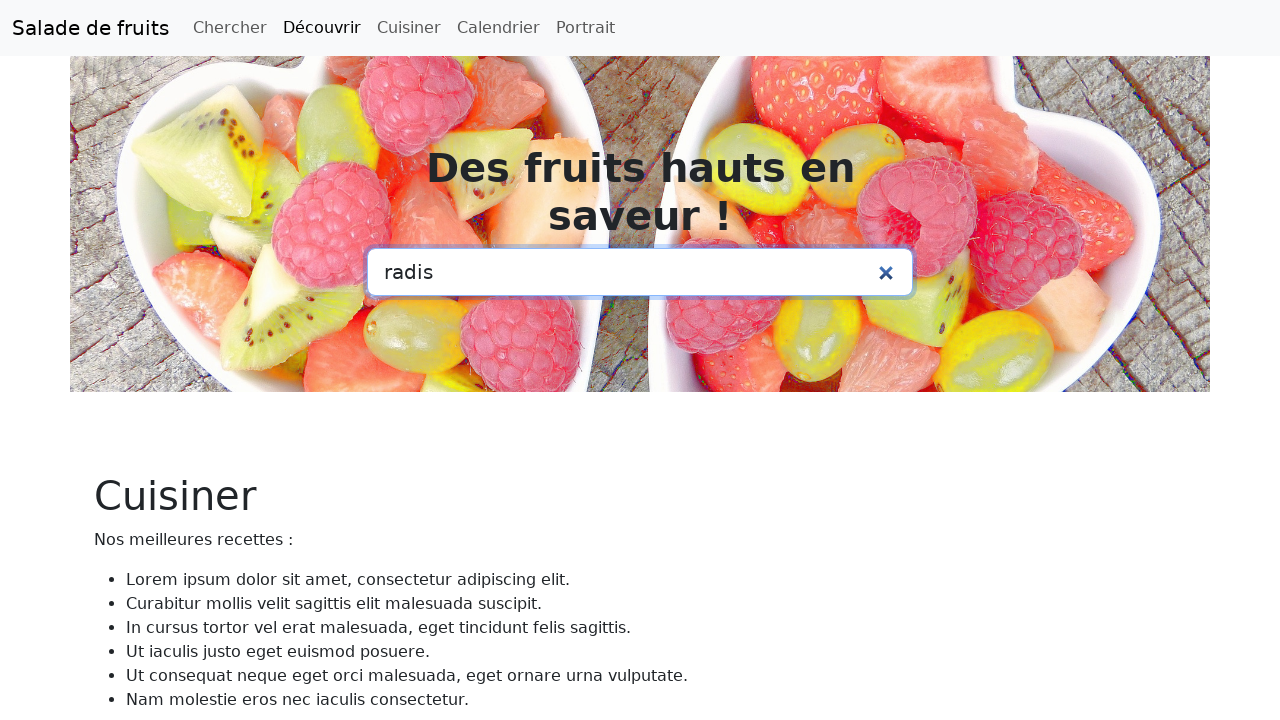

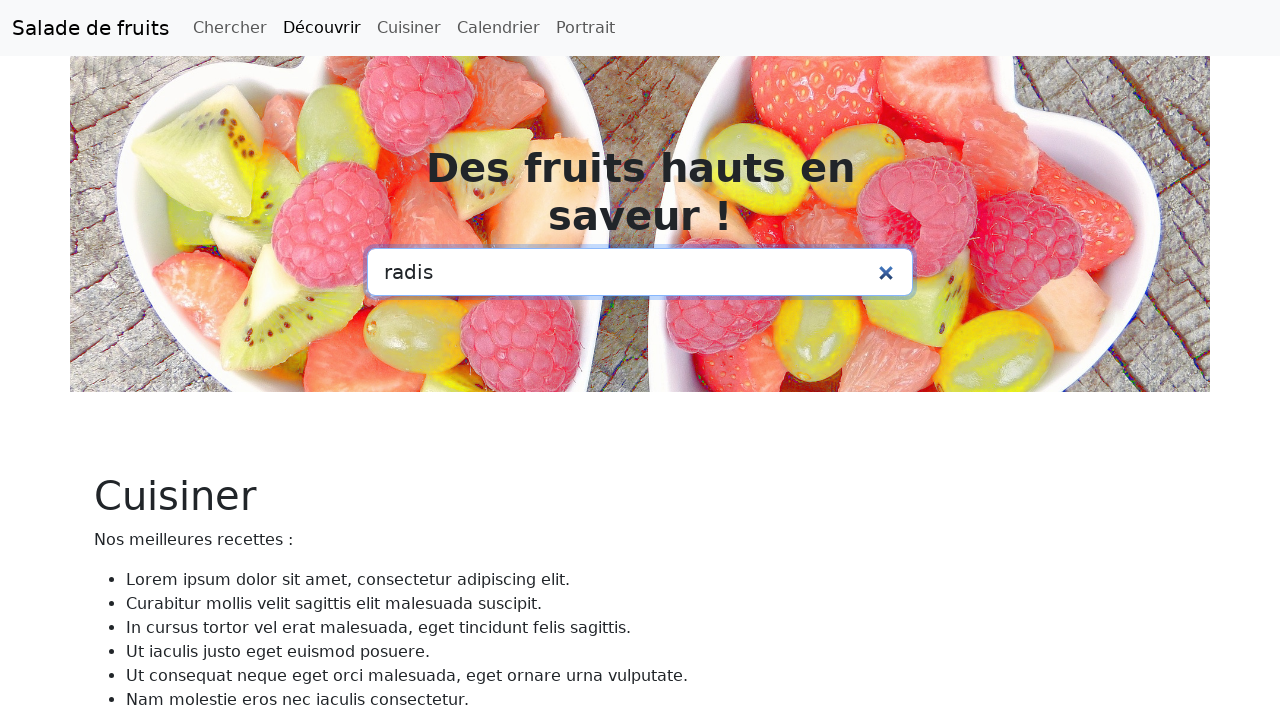